Tests user registration flow by navigating to registration page, filling out the registration form with user details, and verifying successful registration

Starting URL: https://parabank.parasoft.com/parabank/index.htm

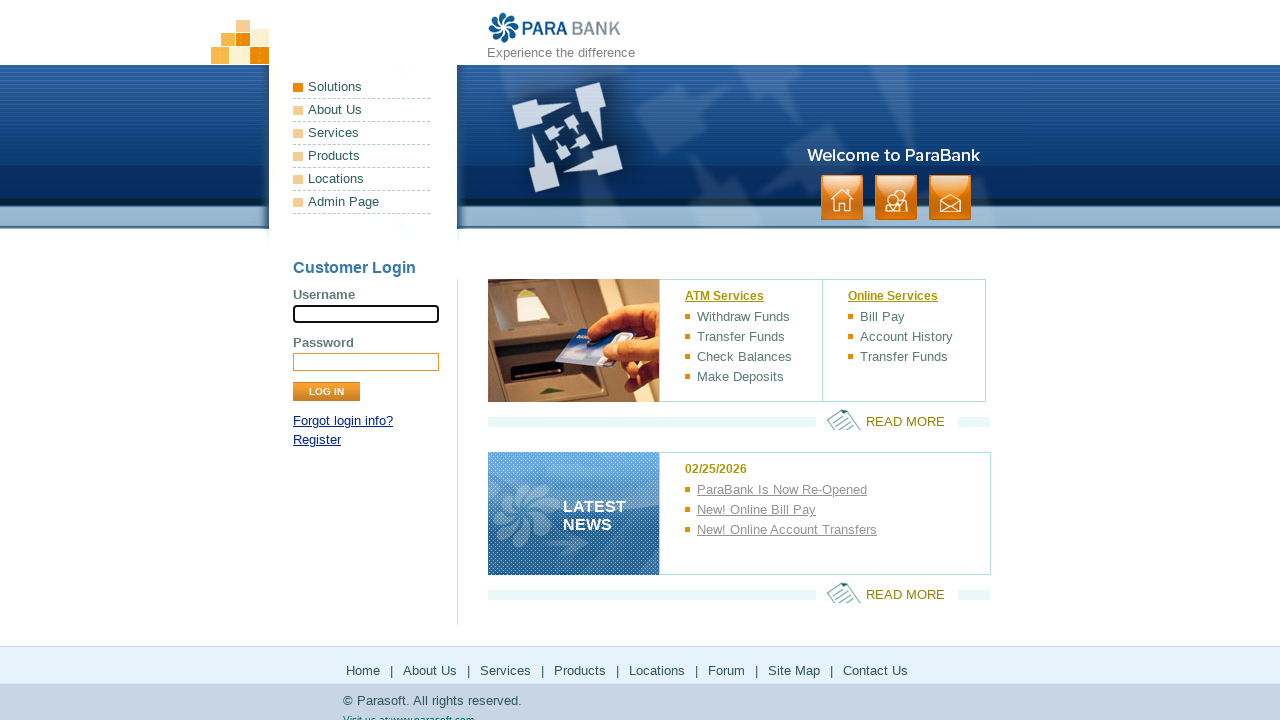

Clicked Register link to navigate to registration page at (317, 440) on xpath=//a[.='Register']
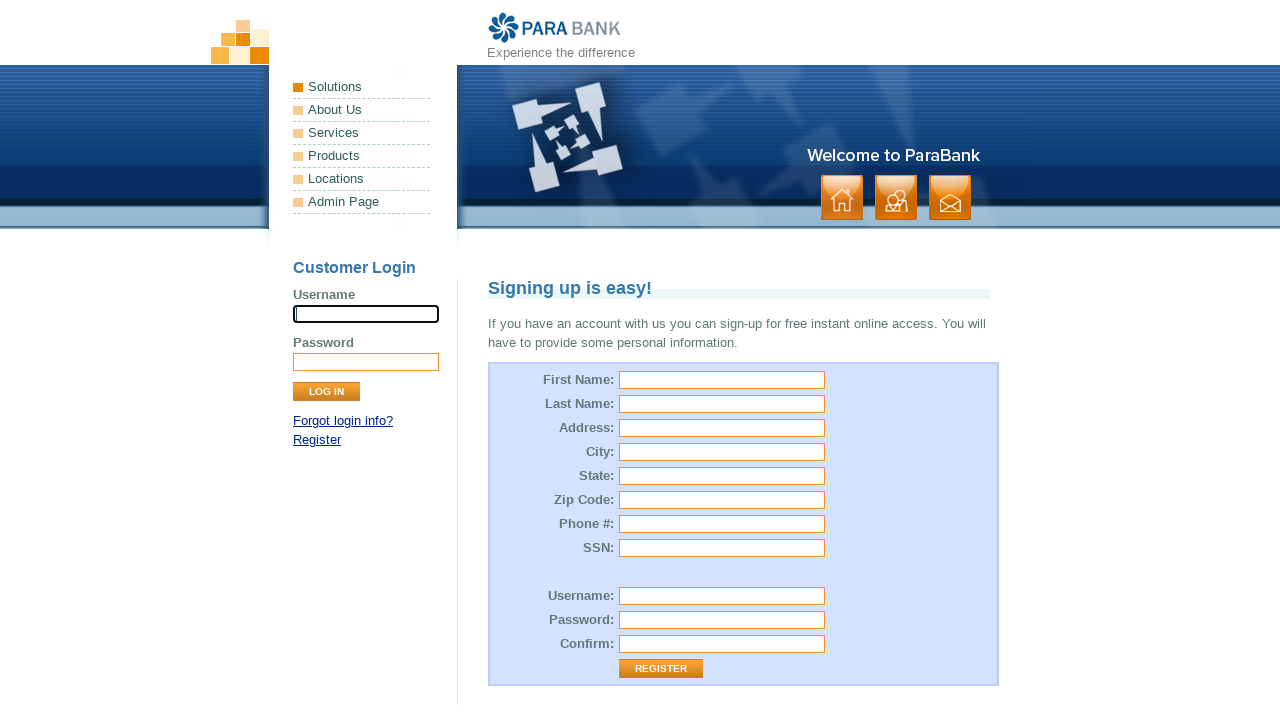

Filled first name field with 'Techno' on #customer\.firstName
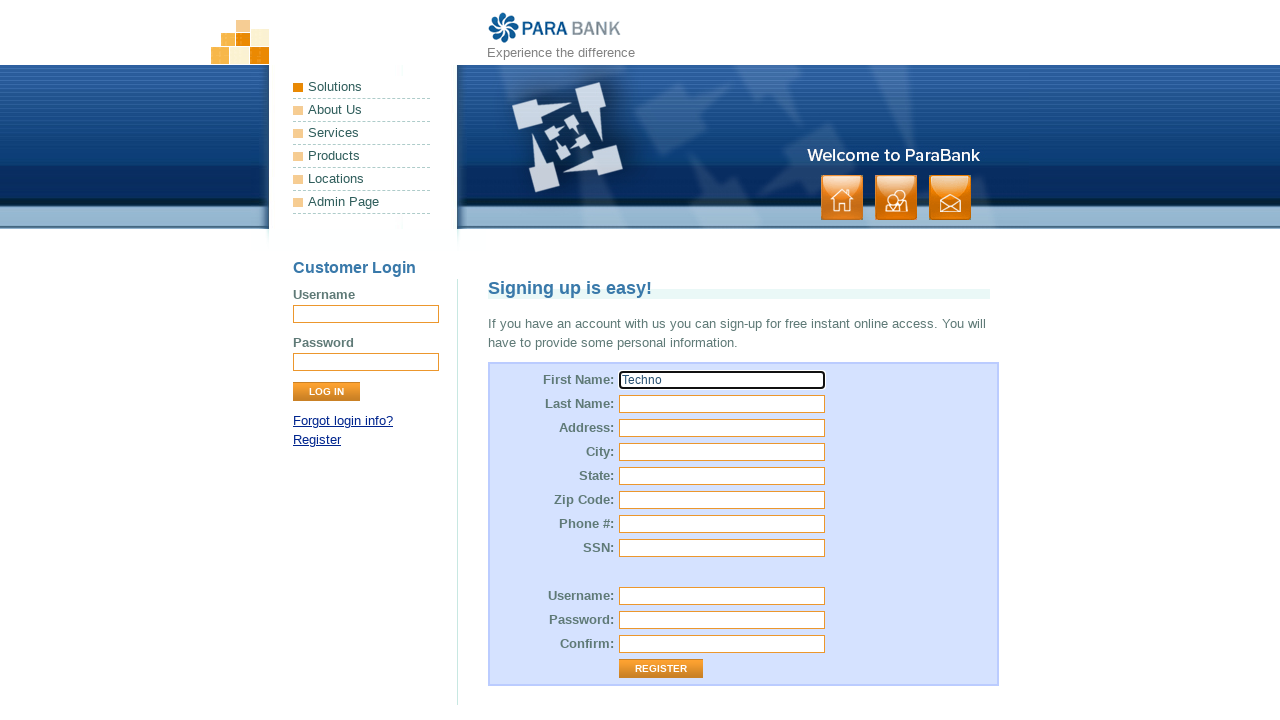

Filled last name field with 'Study' on #customer\.lastName
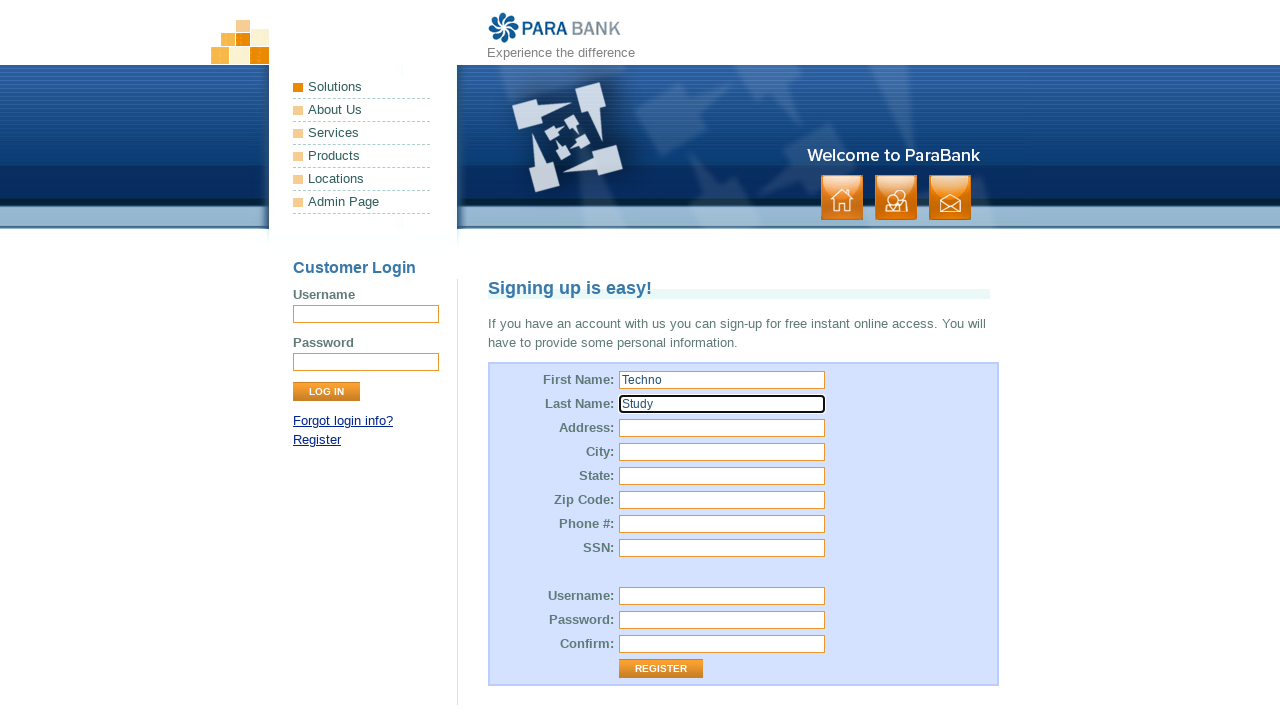

Filled street address field with 'Meadow Forest 12' on #customer\.address\.street
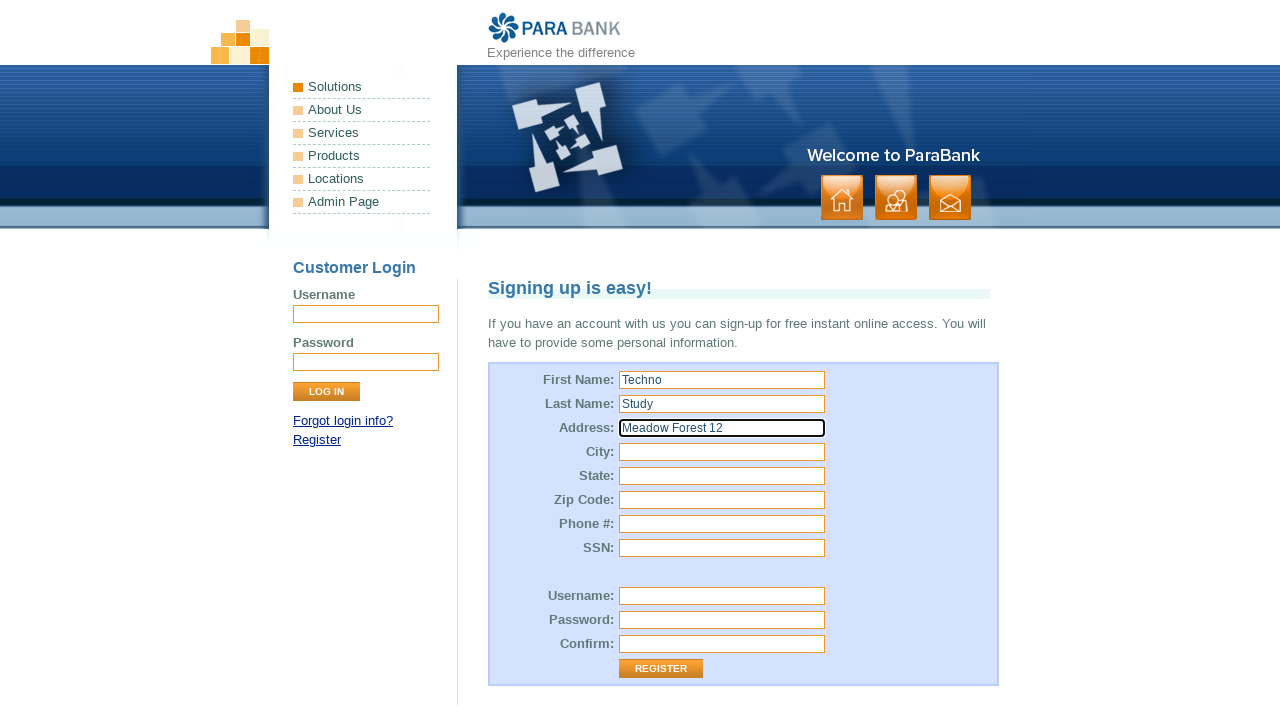

Filled city field with 'Alpharetta' on #customer\.address\.city
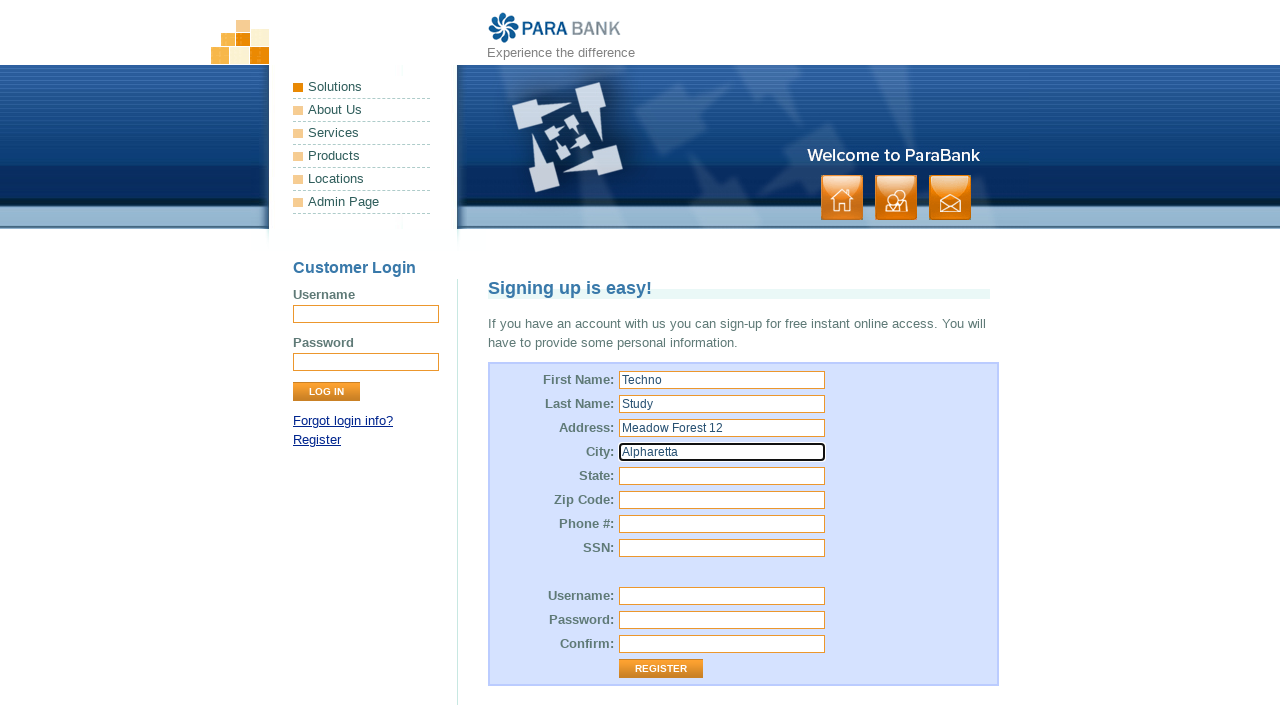

Filled state field with 'Georgia' on #customer\.address\.state
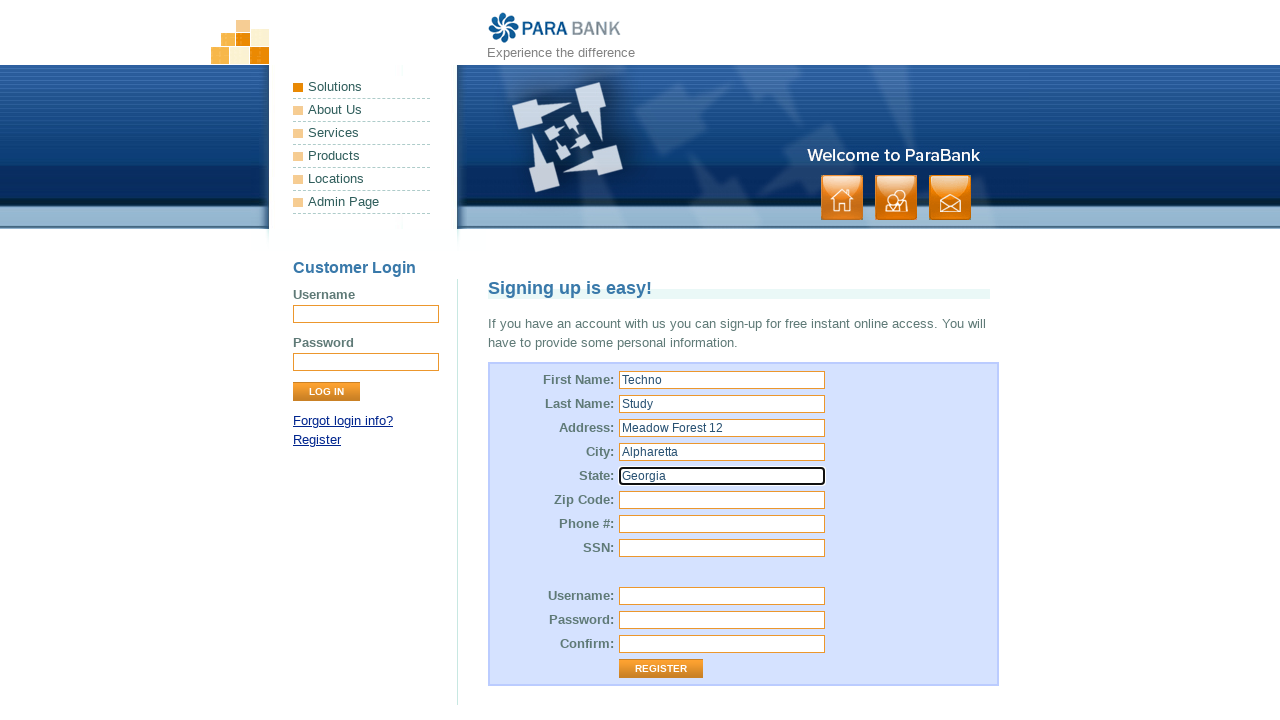

Filled zip code field with '30004' on #customer\.address\.zipCode
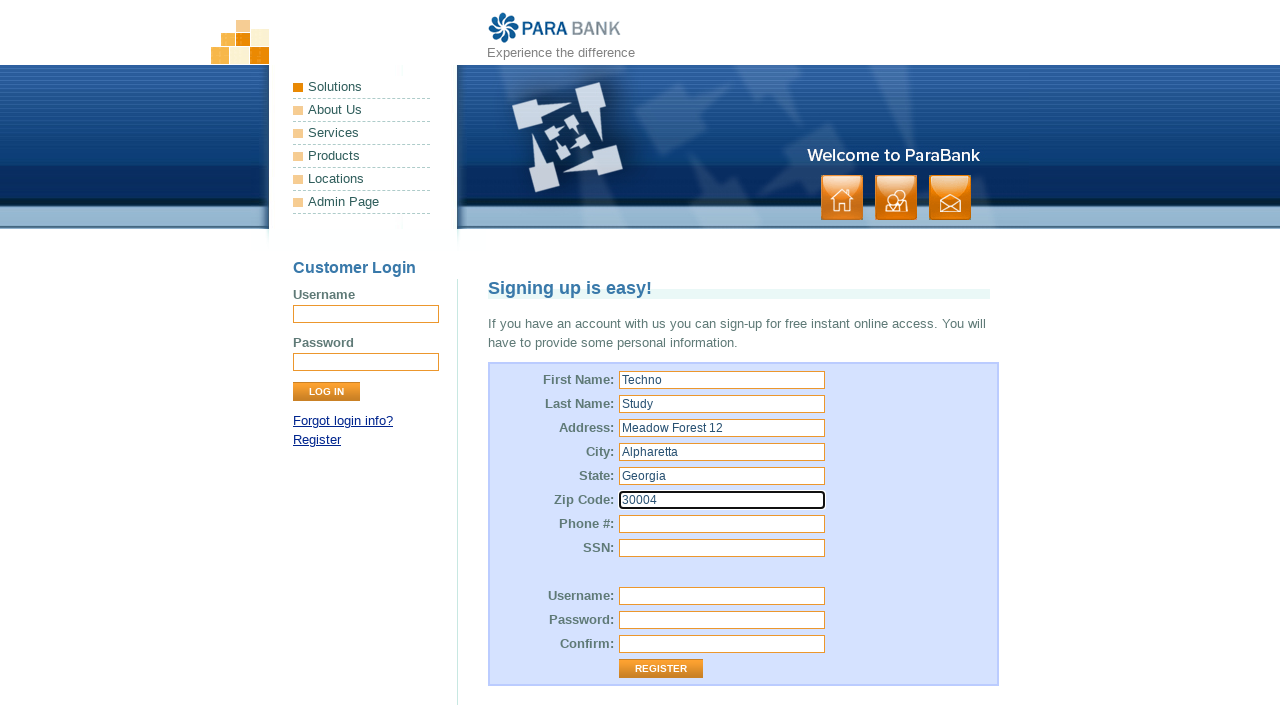

Filled phone number field with '4015454452' on #customer\.phoneNumber
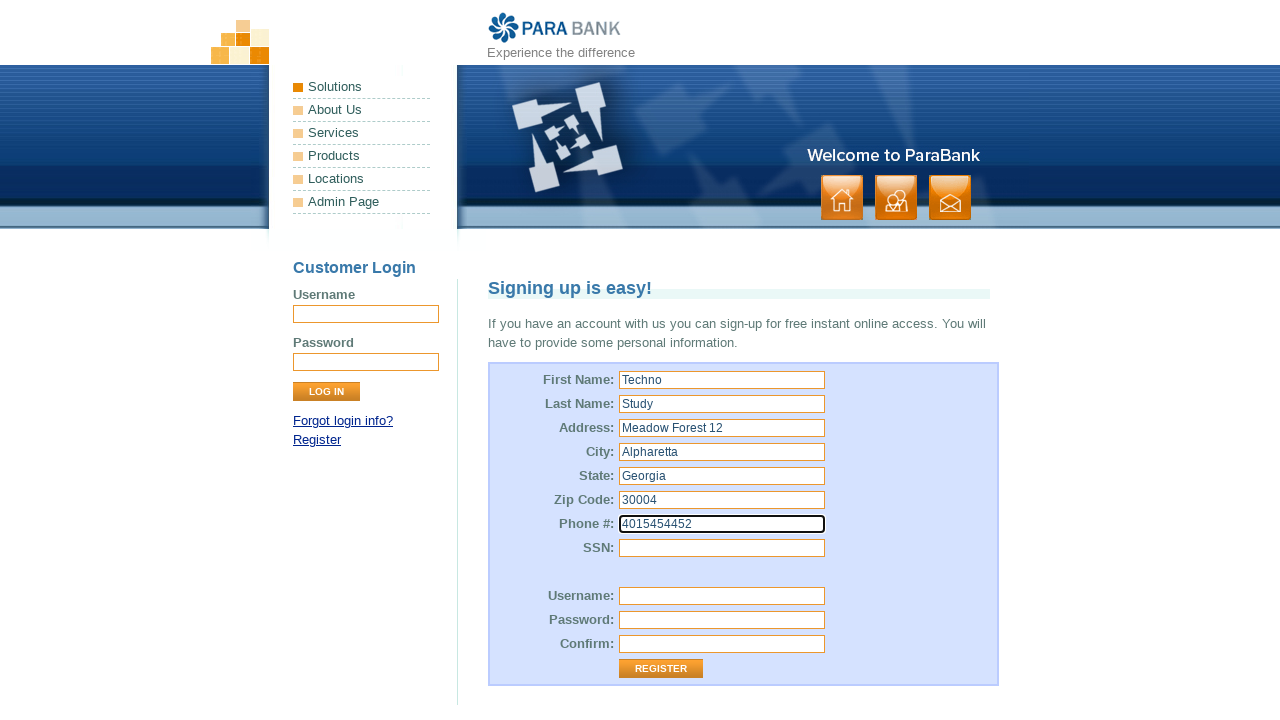

Filled SSN field with '123456789' on #customer\.ssn
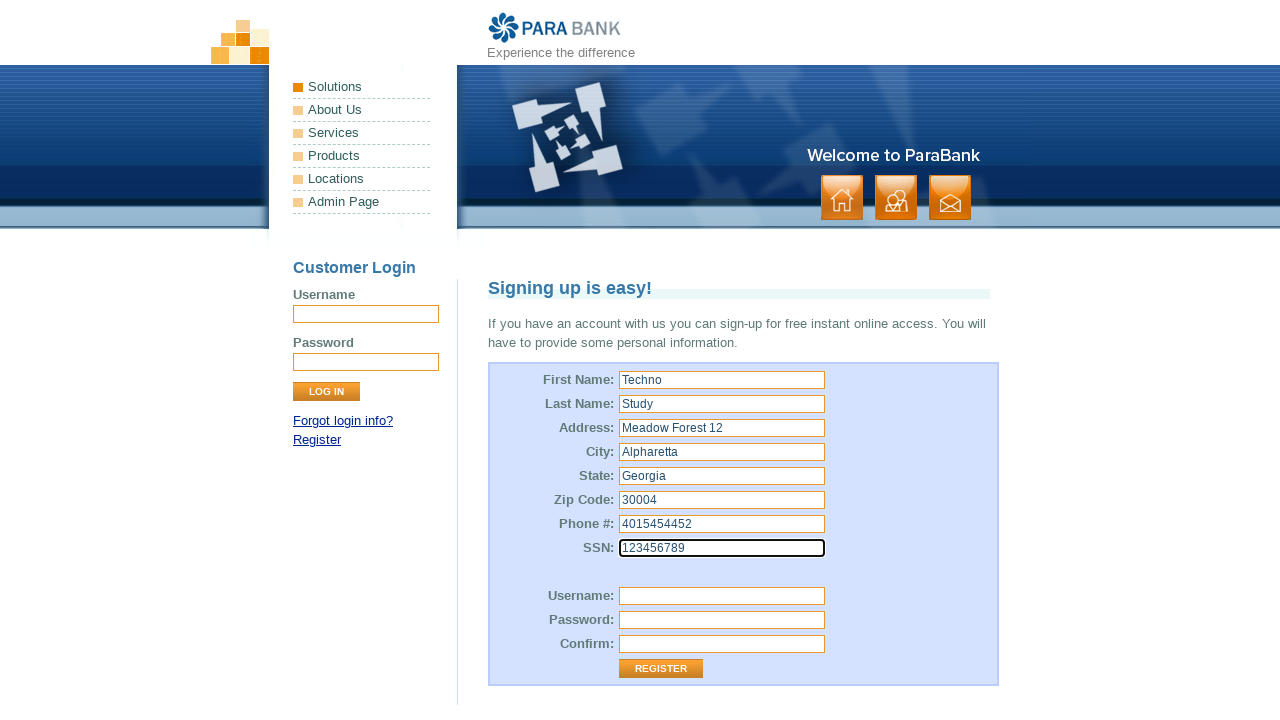

Filled username field with 'technostudy50117' on #customer\.username
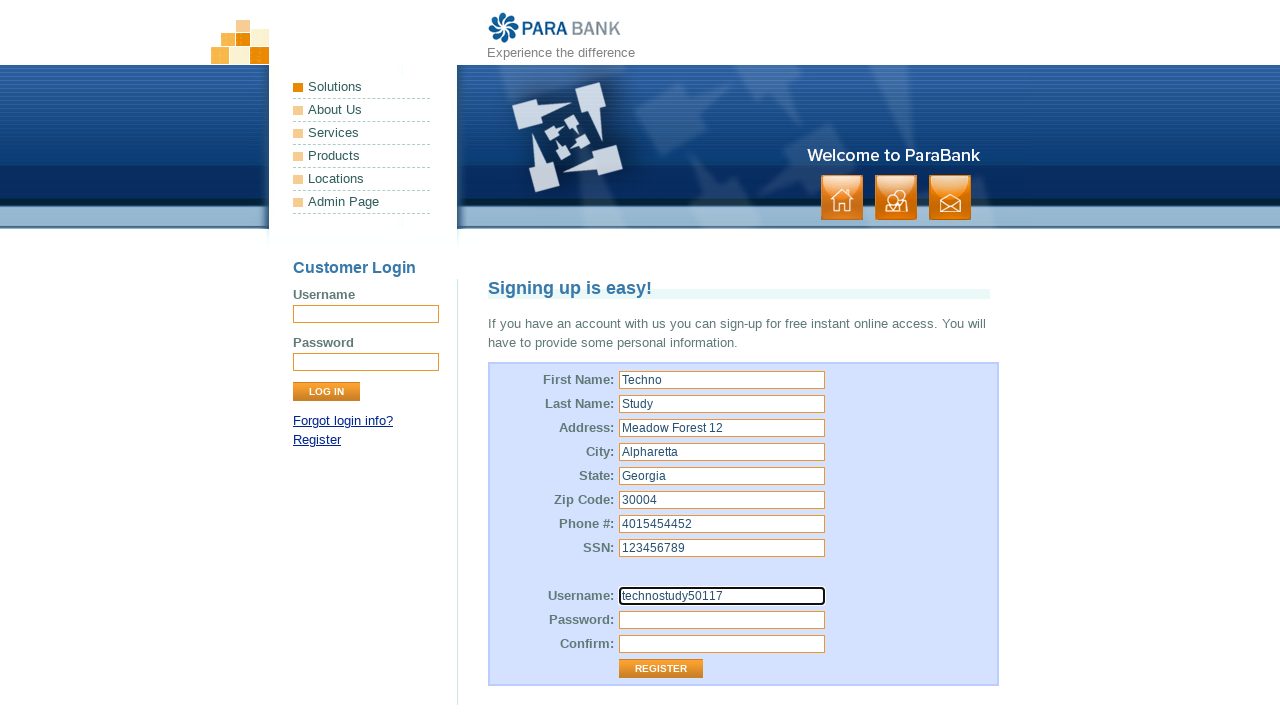

Filled password field with 'technostudy321' on #customer\.password
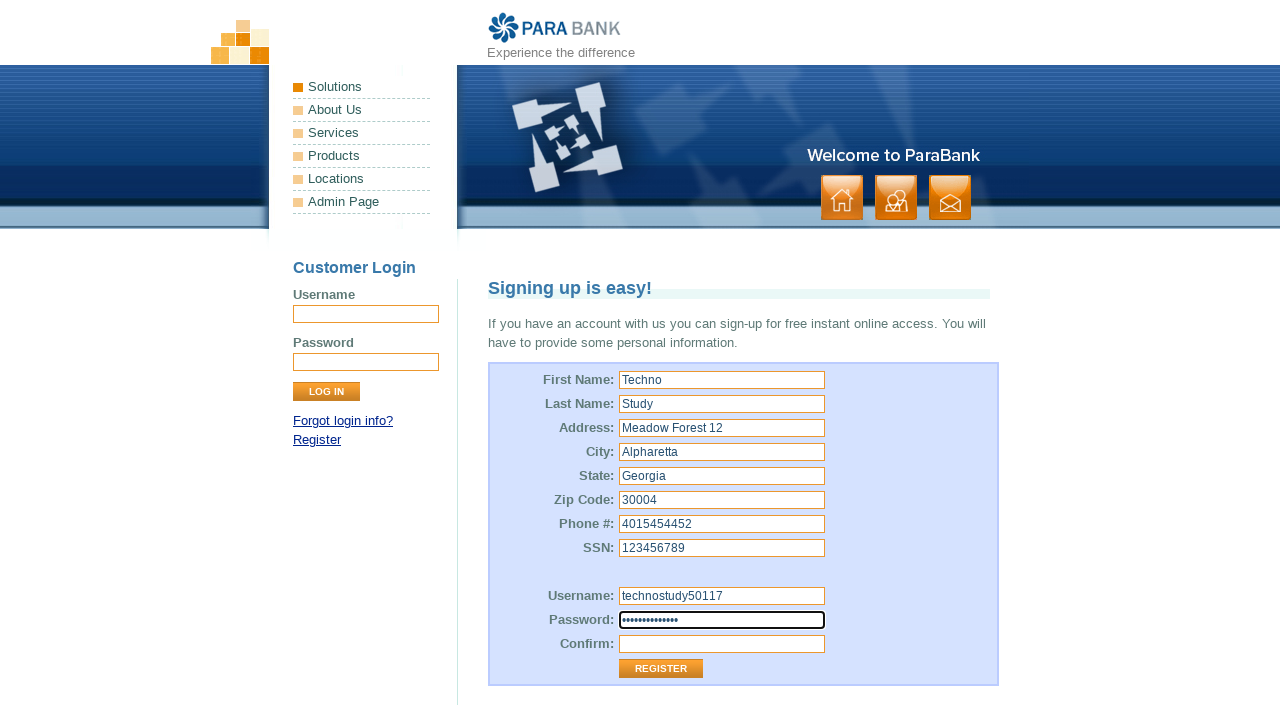

Filled repeated password field with 'technostudy321' on #repeatedPassword
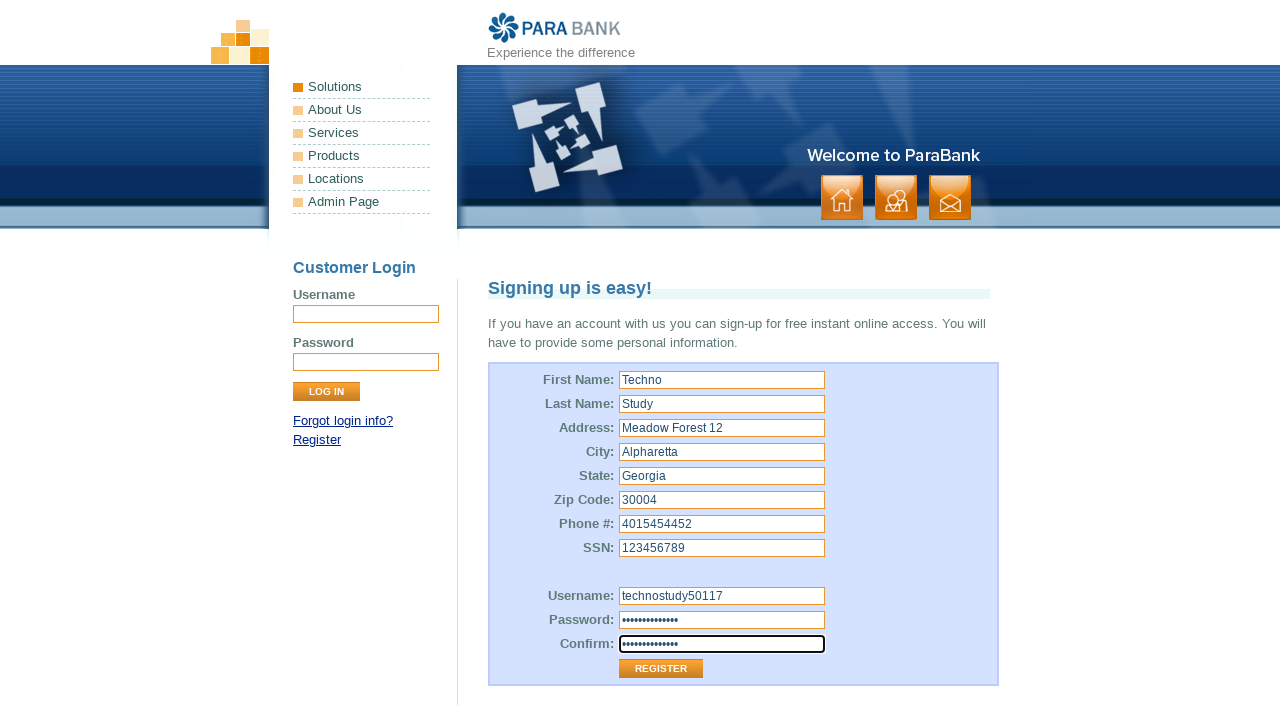

Clicked Register button to submit registration form at (661, 669) on xpath=//input[@value='Register']
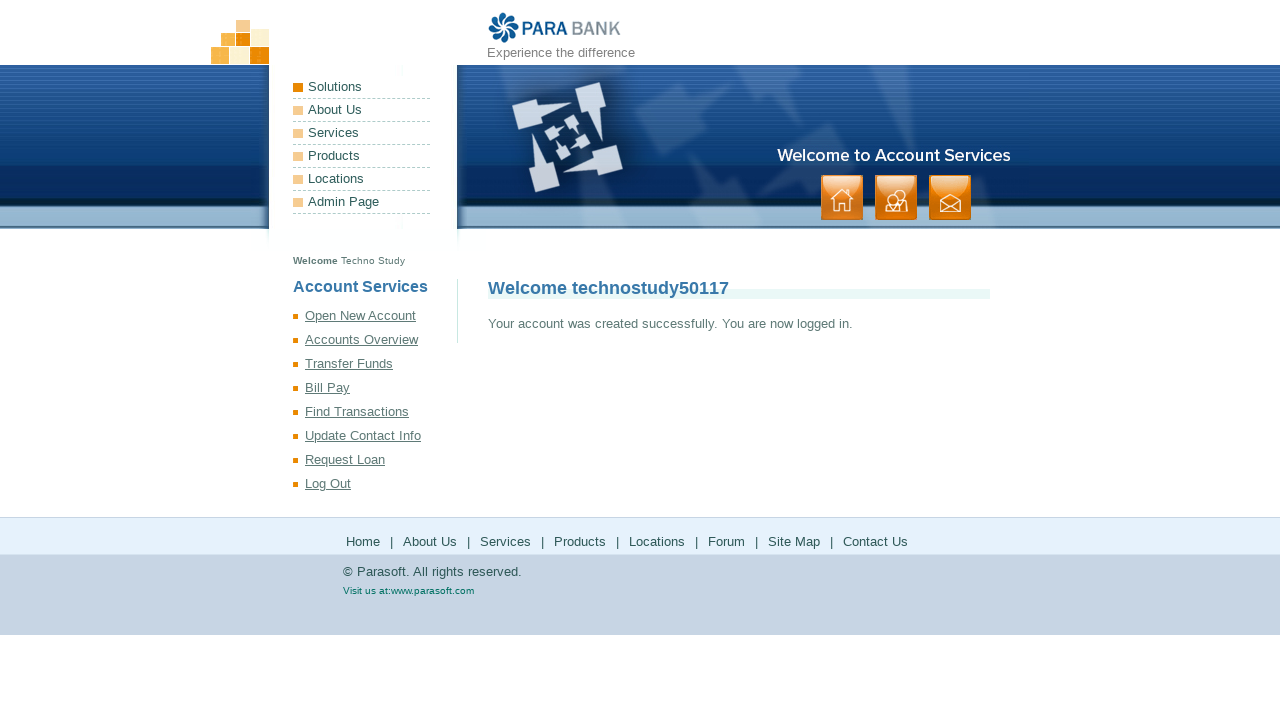

Success message appeared confirming account creation and login
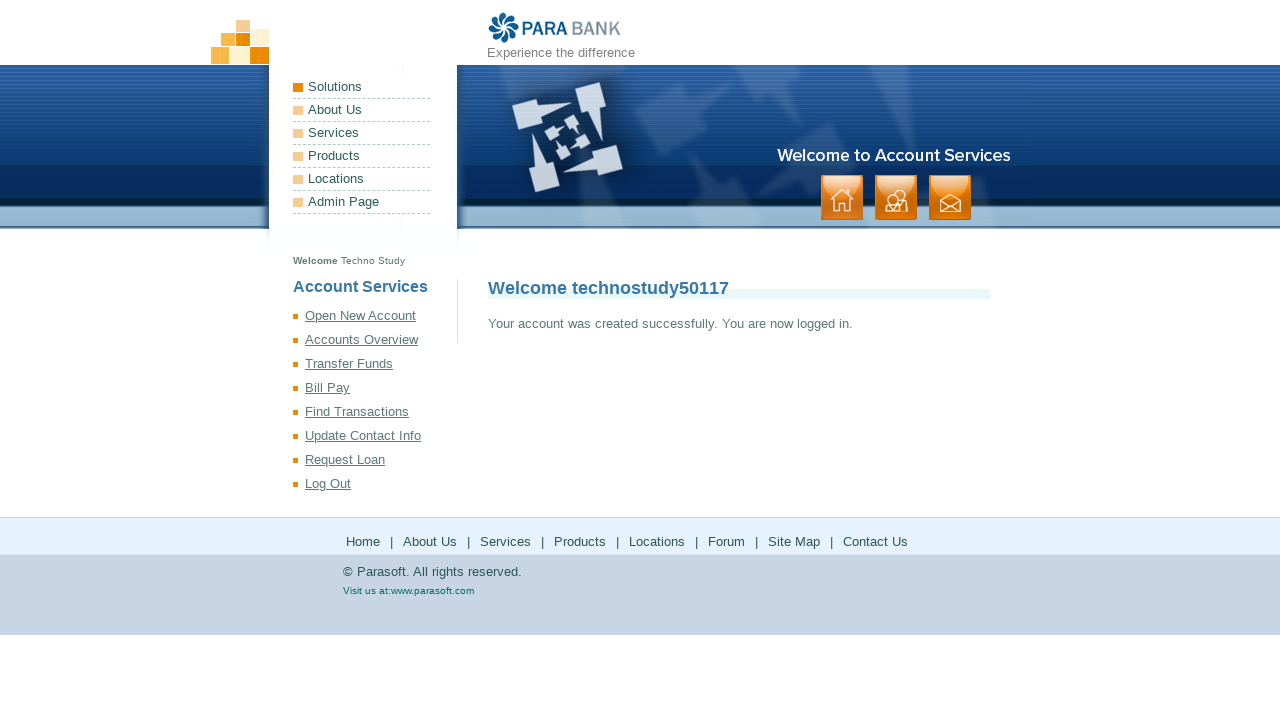

Verified success message text content
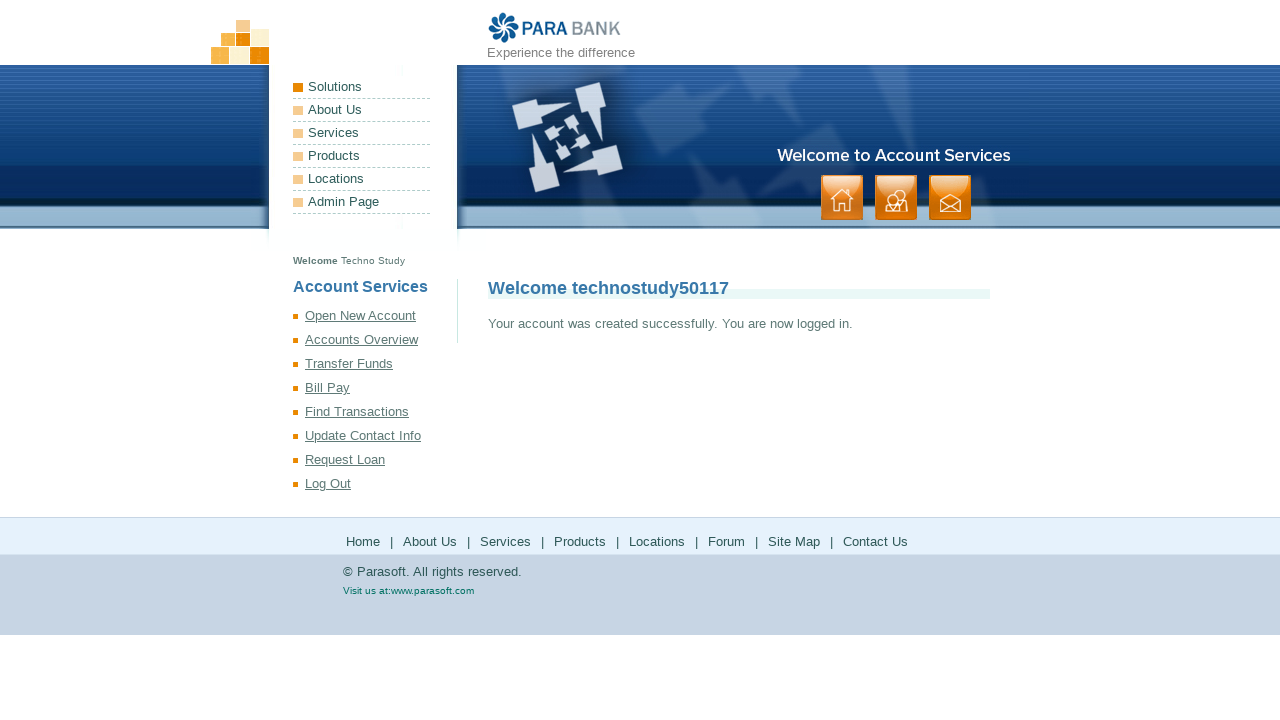

Clicked Log Out link to end user session at (375, 484) on xpath=//a[.='Log Out']
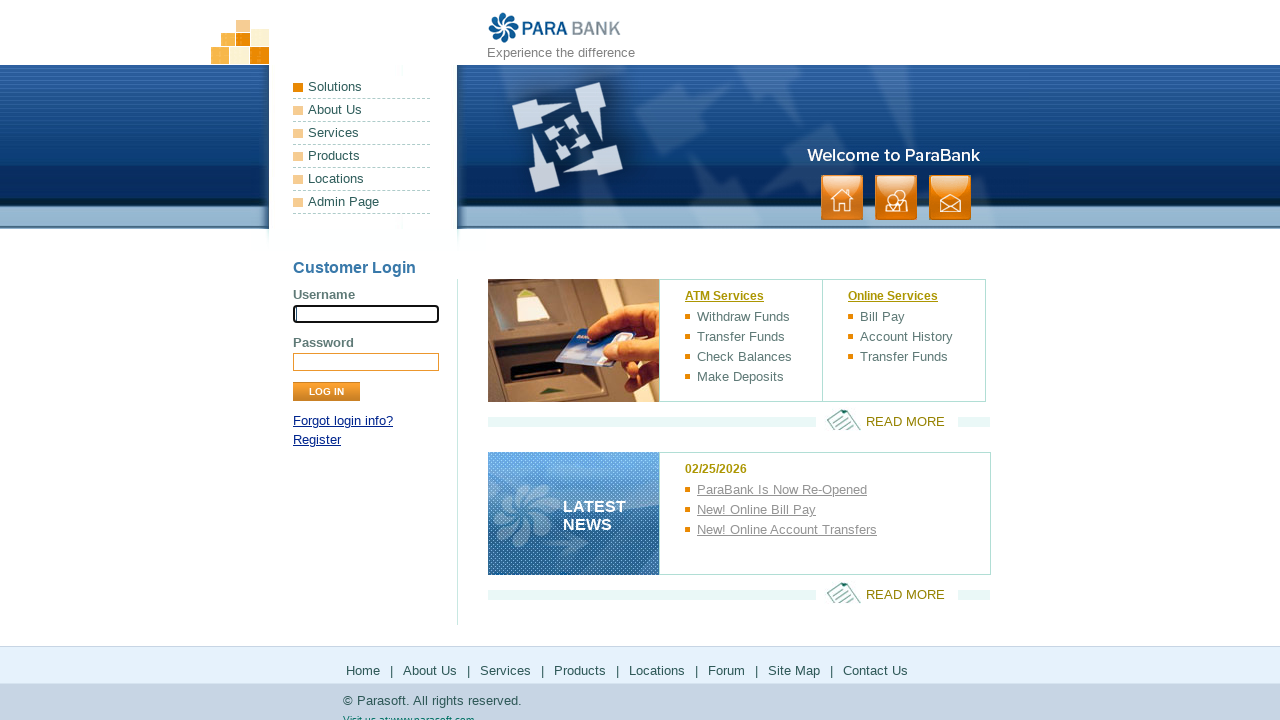

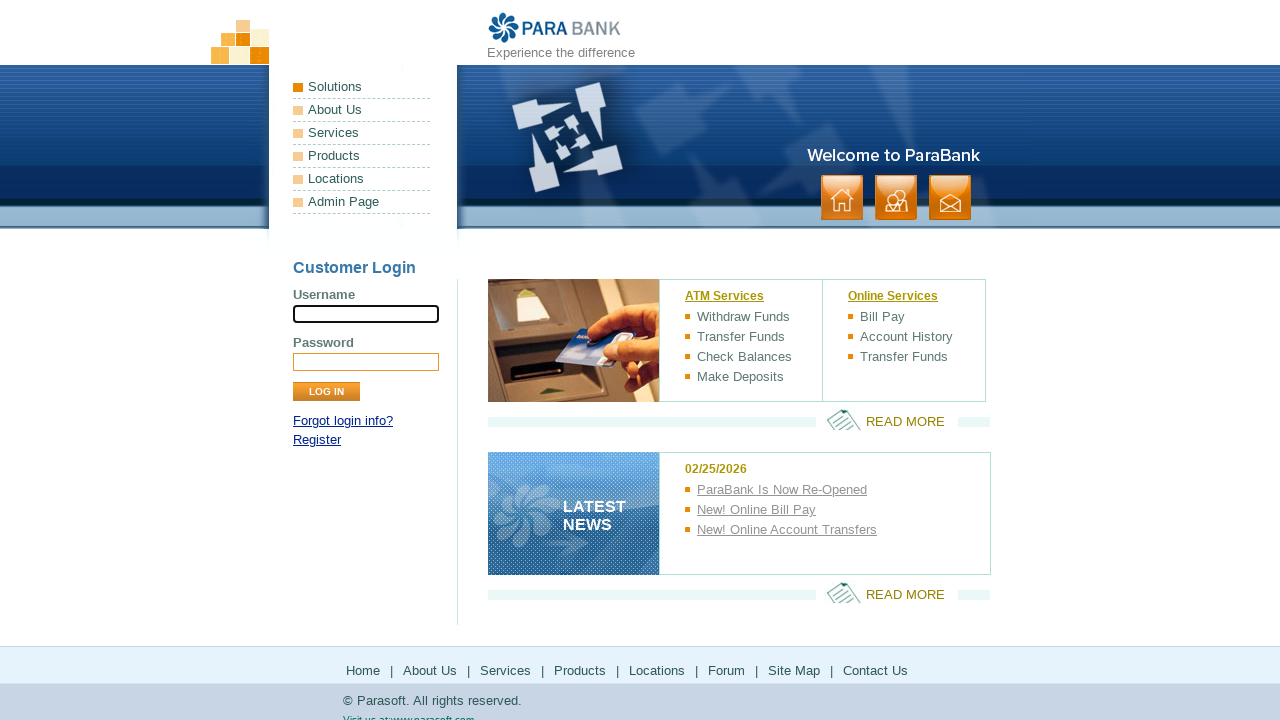